Navigates to Bootswatch default theme page and highlights elements by their title attributes

Starting URL: https://bootswatch.com/default

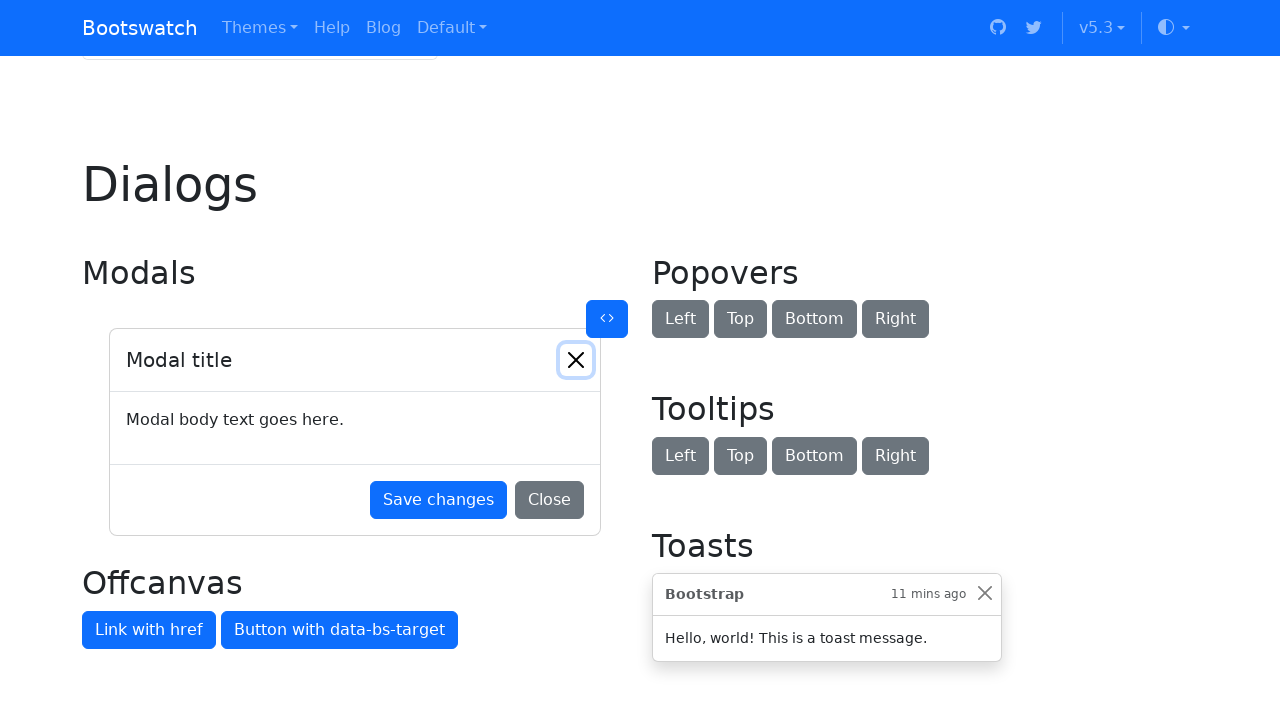

Navigated to Bootswatch default theme page
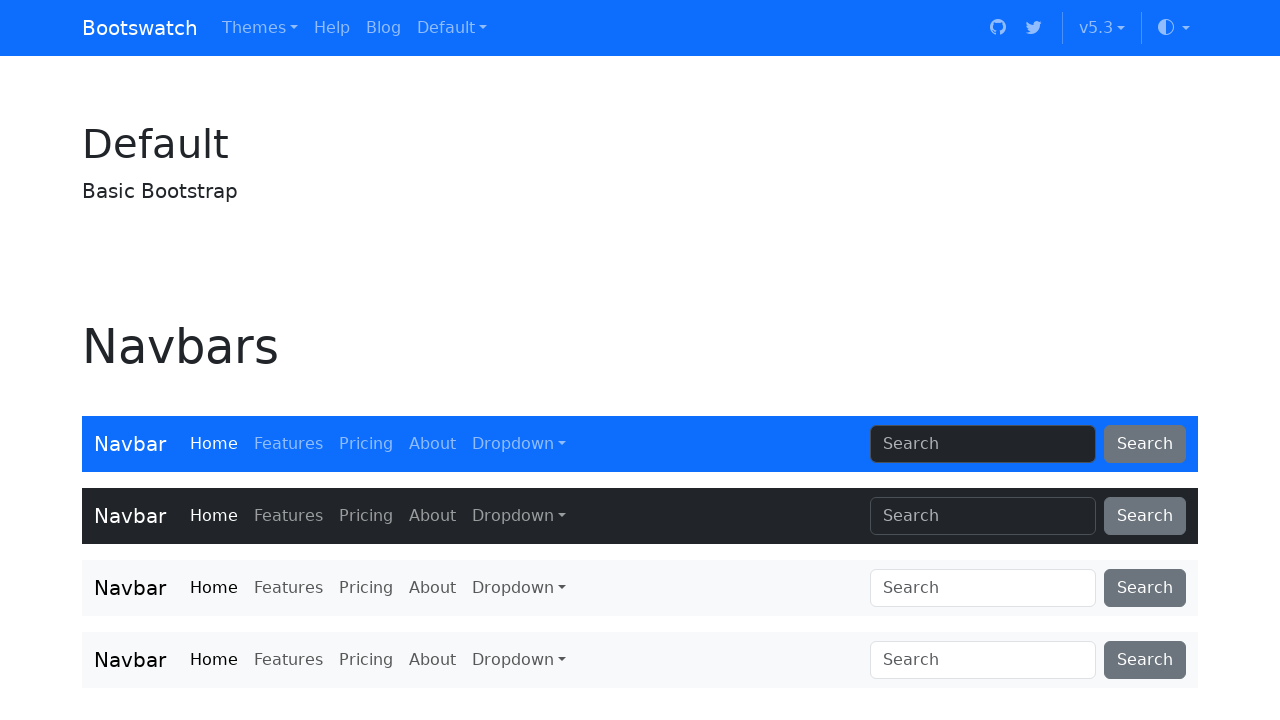

Highlighted element with title 'attribute'
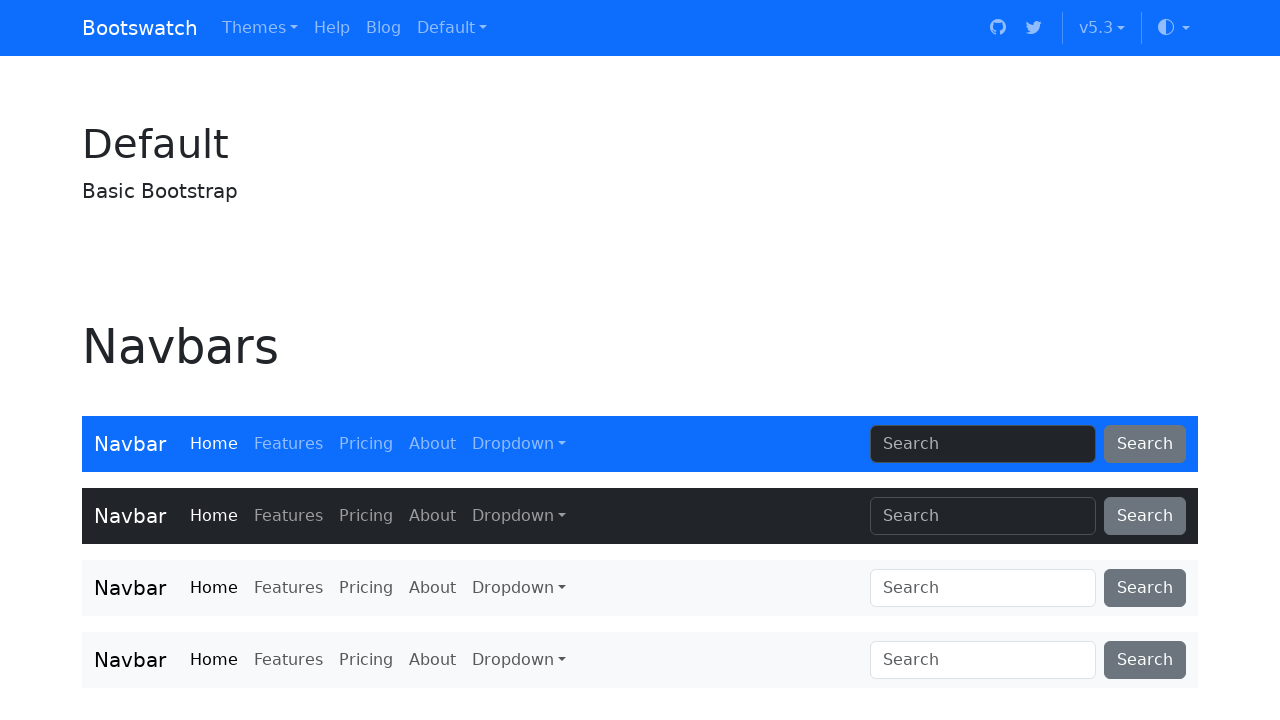

Highlighted element with title 'Source Title'
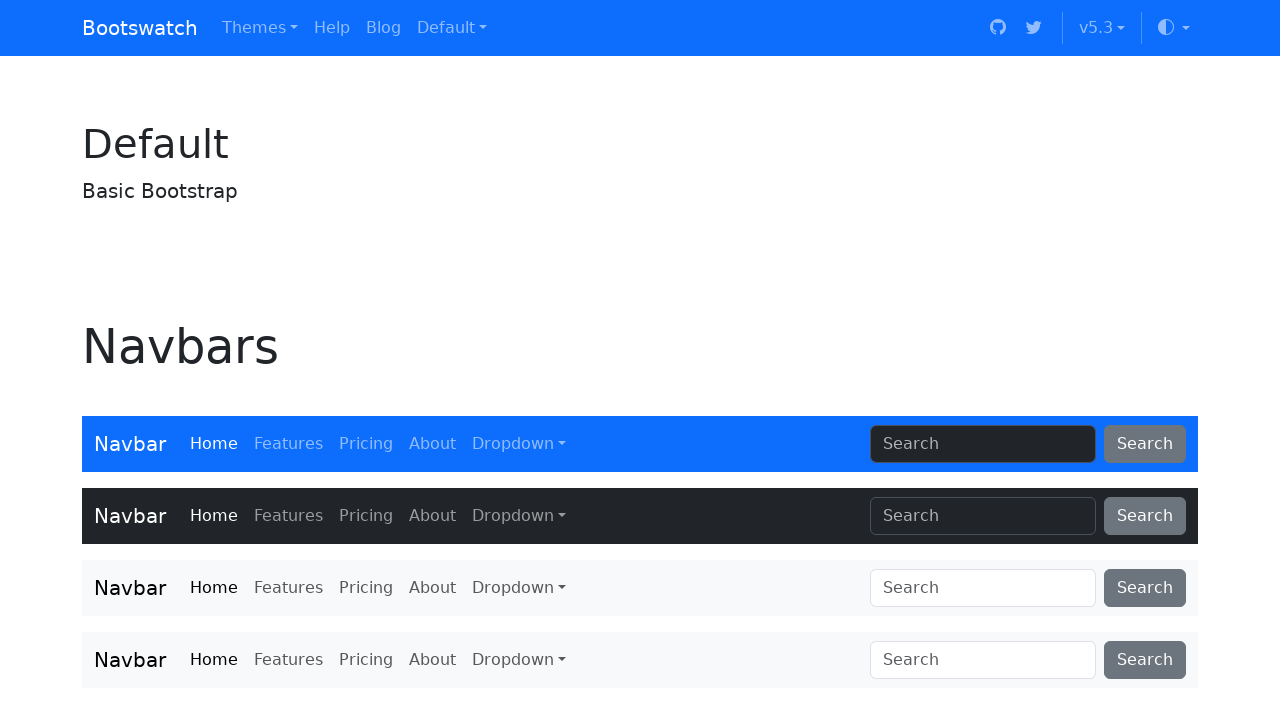

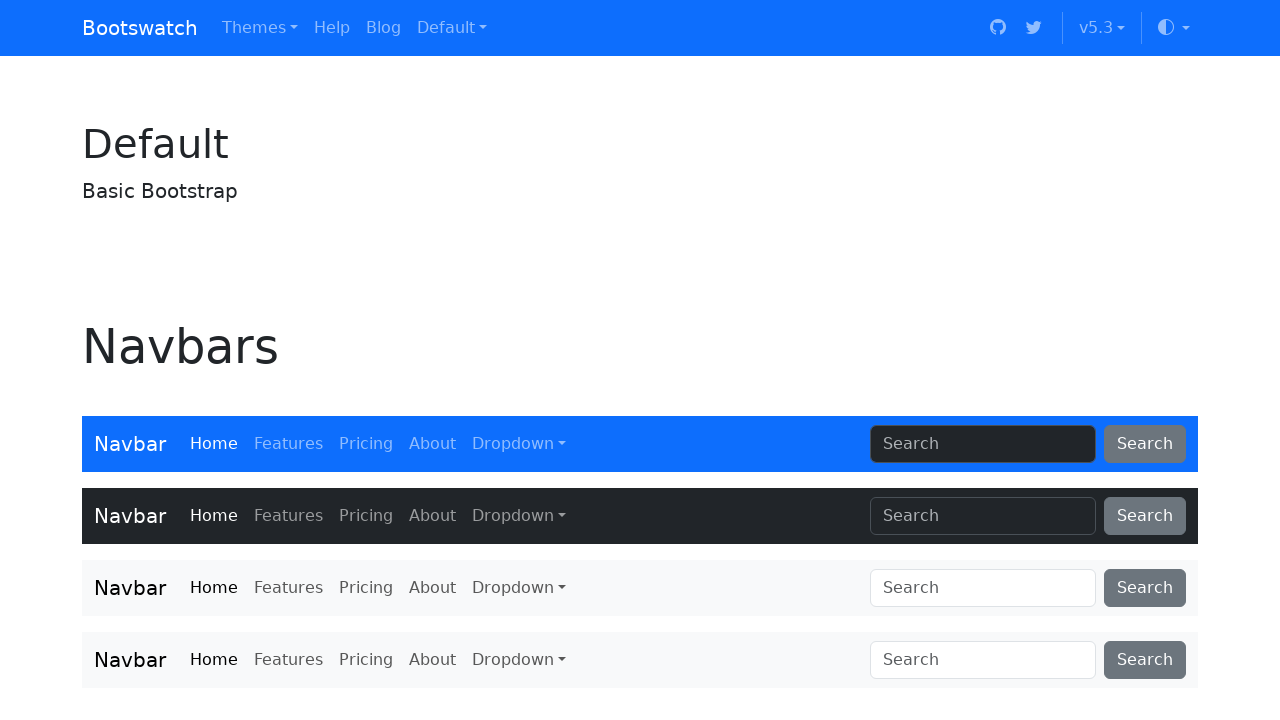